Tests handling of JavaScript confirm dialog by accepting it when clicking the confirm button

Starting URL: https://rahulshettyacademy.com/AutomationPractice/

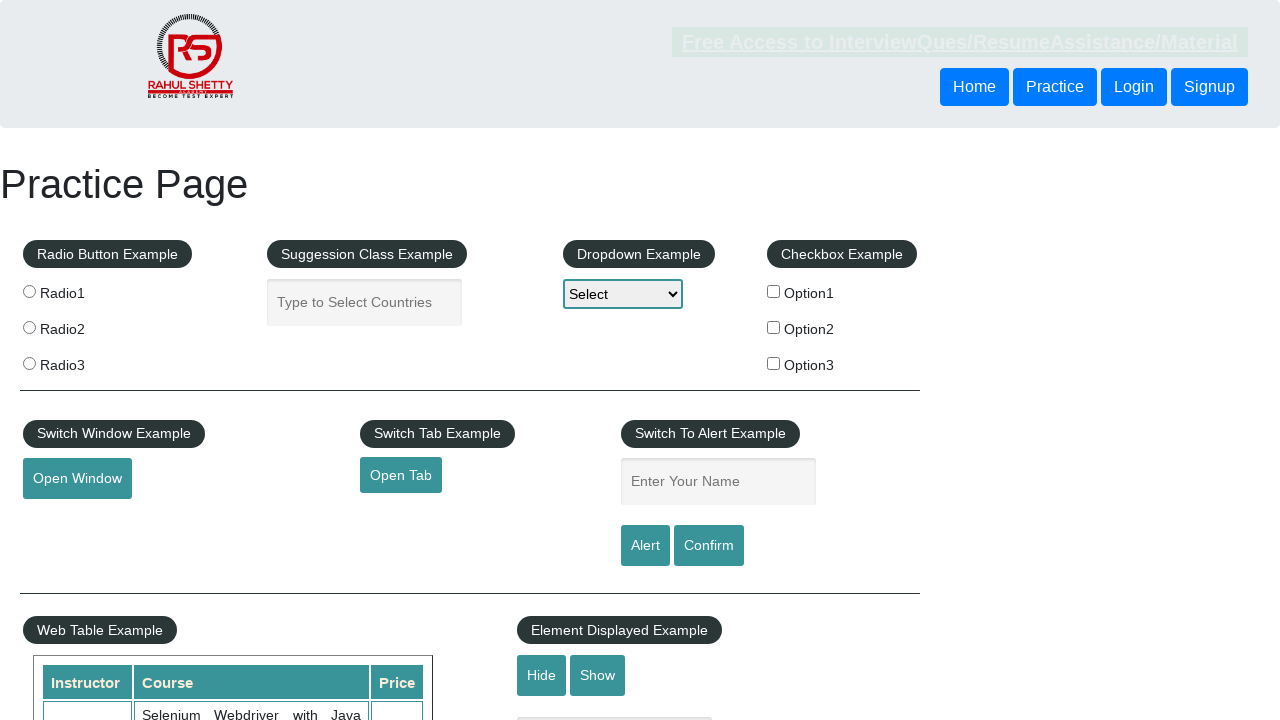

Set up dialog handler to accept JavaScript confirm dialogs
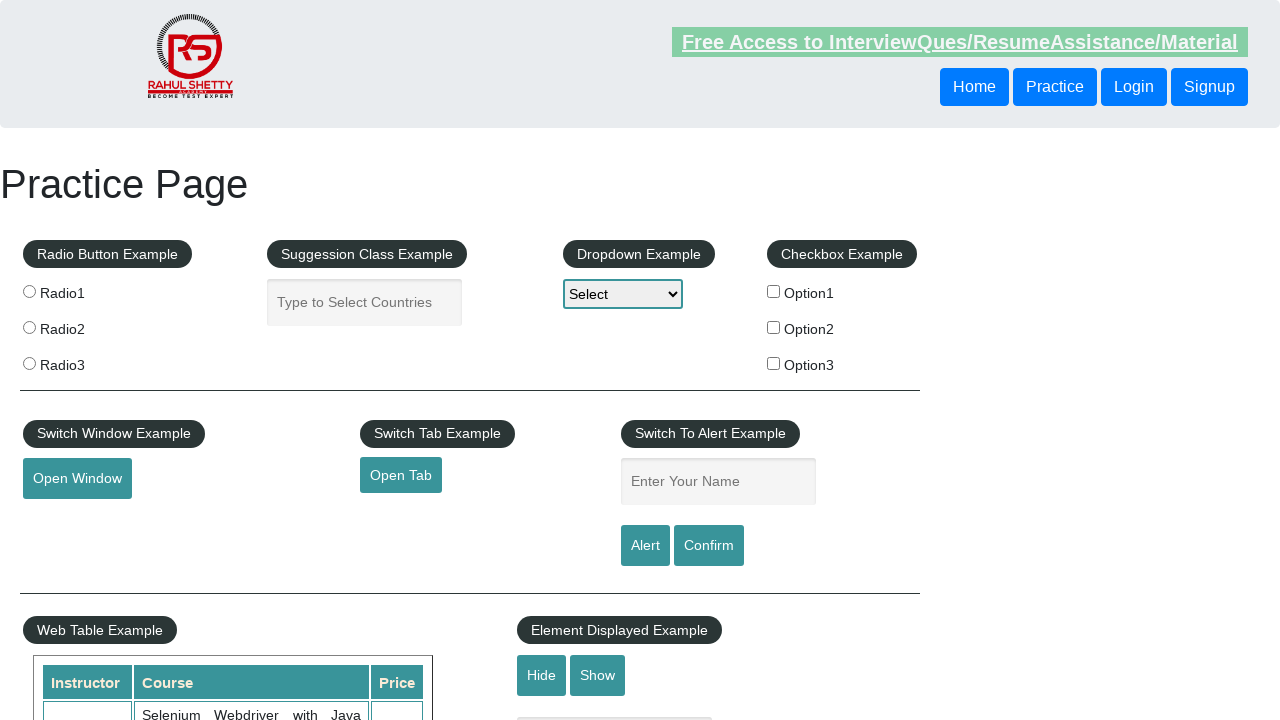

Clicked confirm button to trigger JavaScript confirm dialog at (709, 546) on #confirmbtn
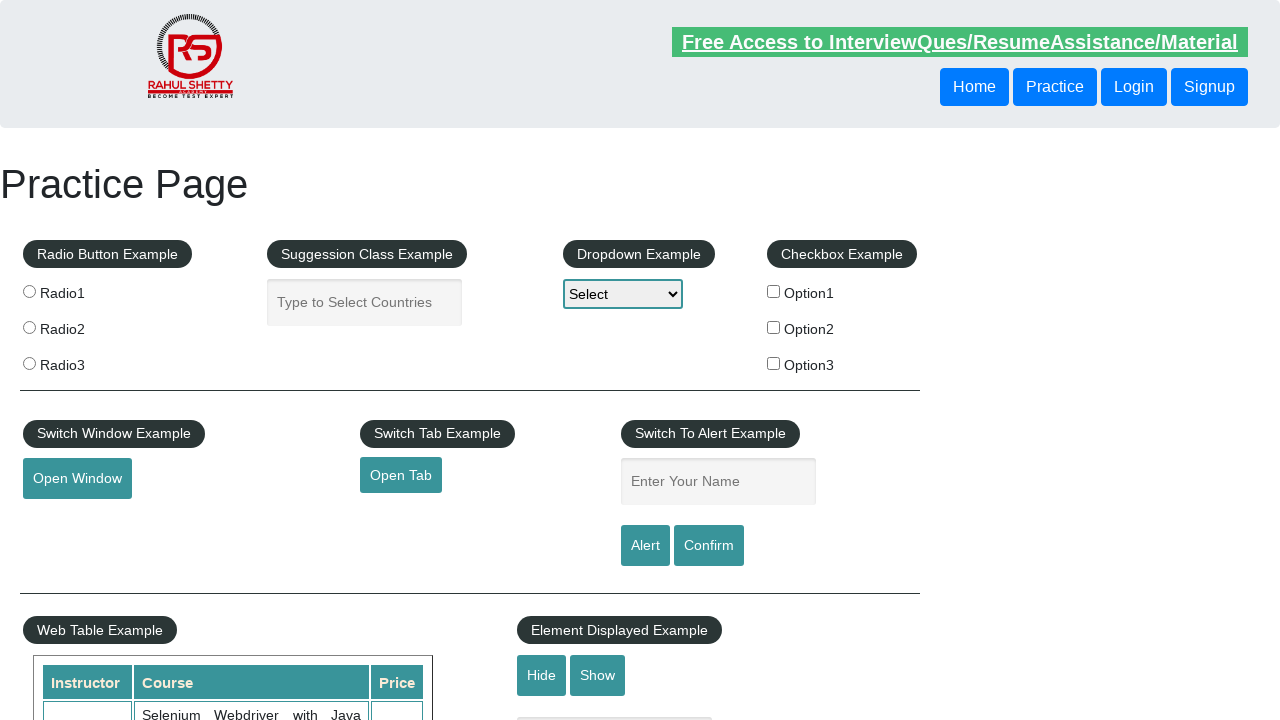

Waited 500ms for dialog interaction to complete
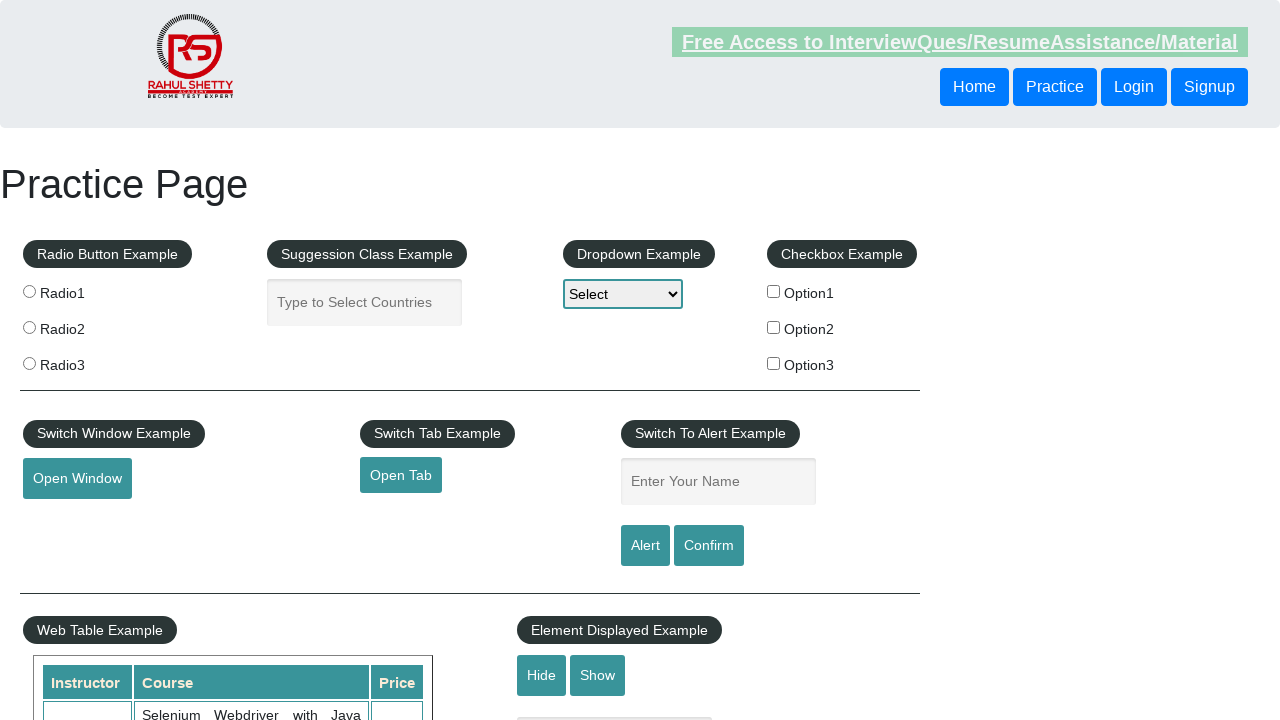

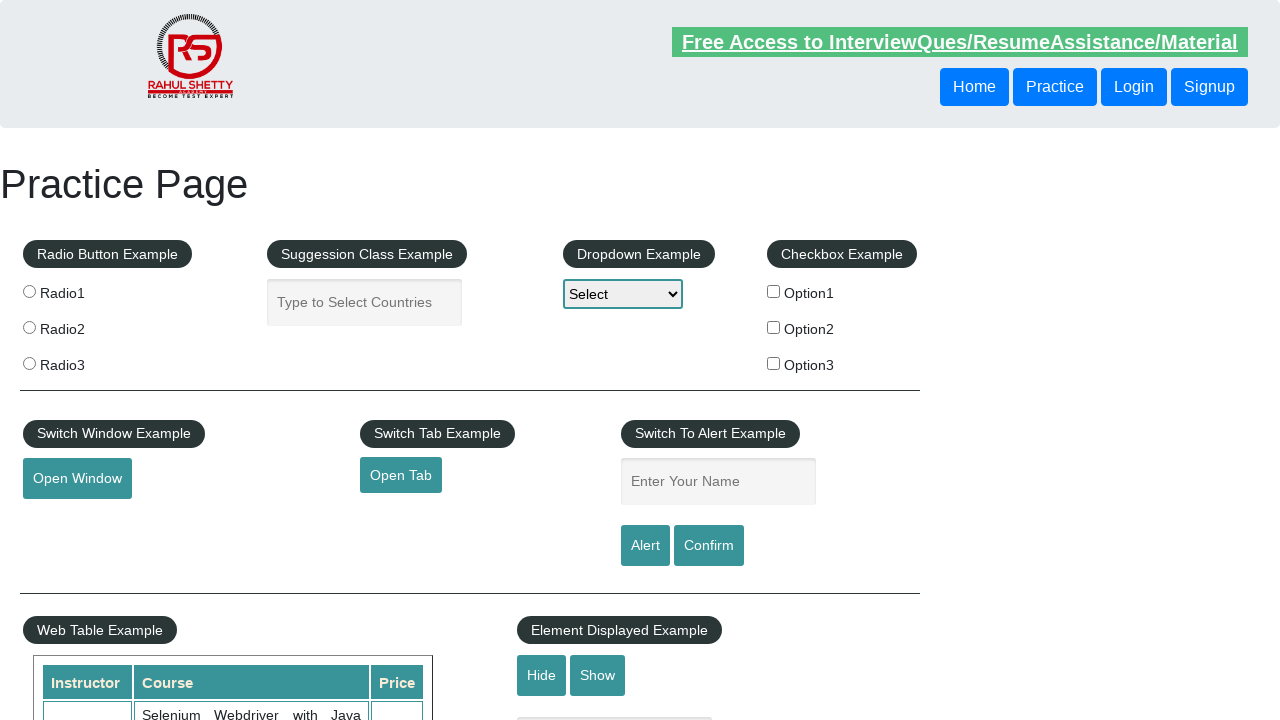